Tests navigation menu interaction by hovering over Selenium Practice and clicking Window Handles submenu

Starting URL: https://www.hyrtutorials.com/

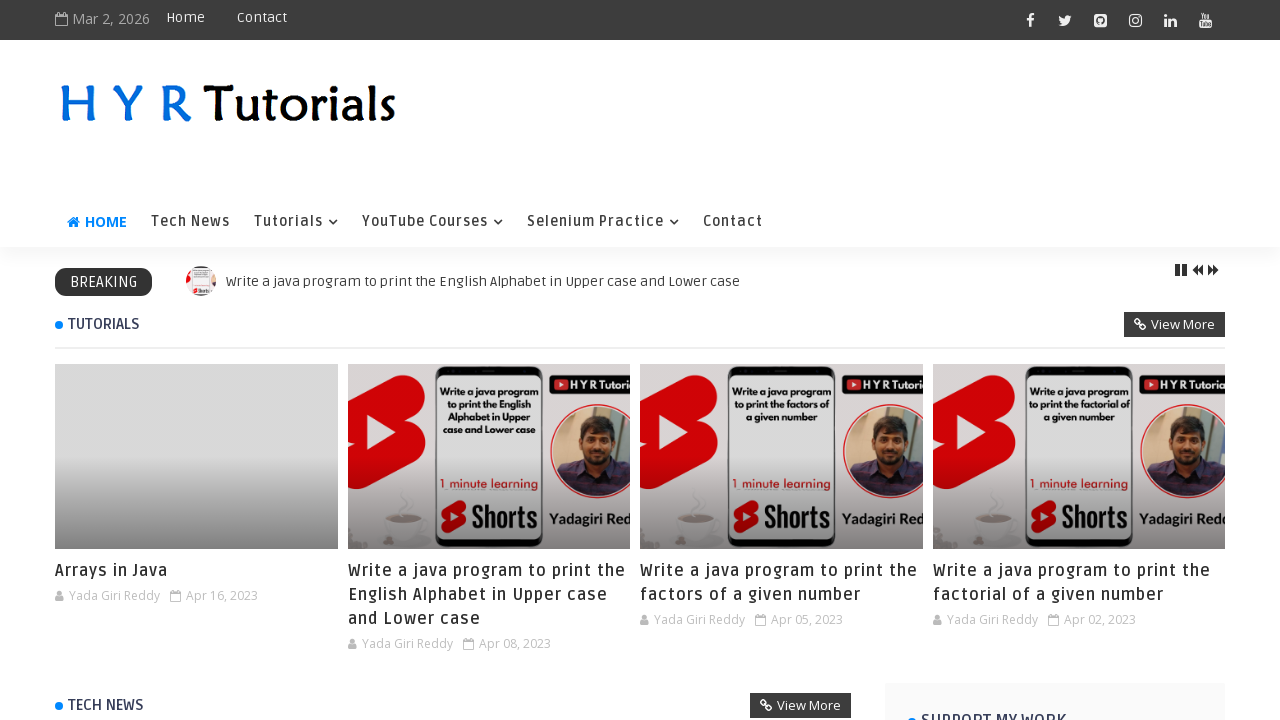

Navigated to https://www.hyrtutorials.com/
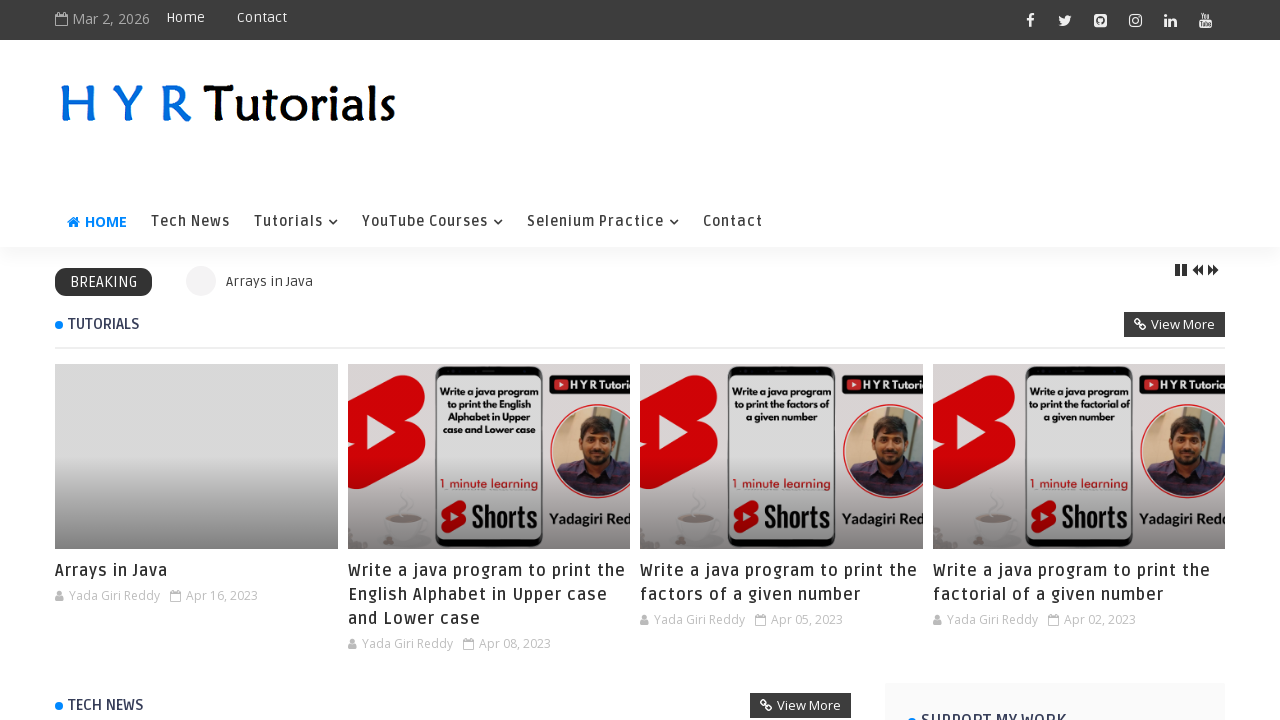

Hovered over Selenium Practice menu item at (603, 222) on xpath=//a[contains(.,'Selenium Practice')]
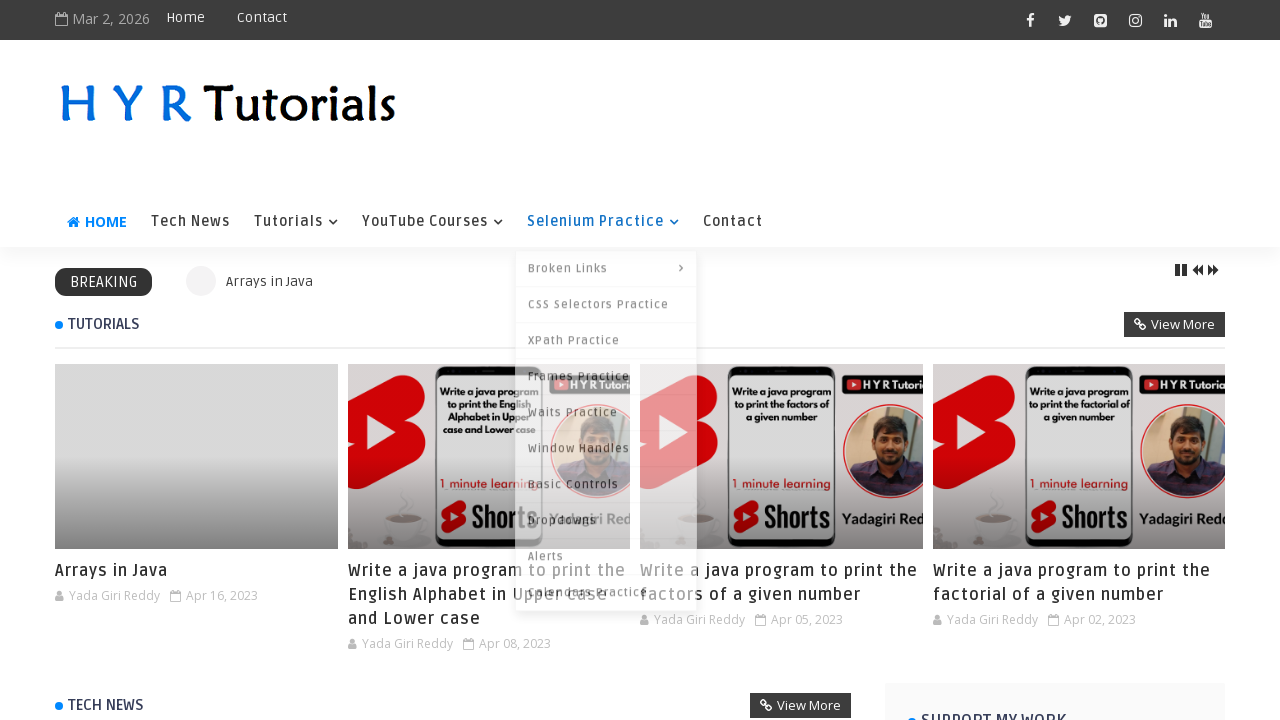

Clicked on Window Handles submenu option at (606, 444) on xpath=//a[normalize-space()='Window Handles']
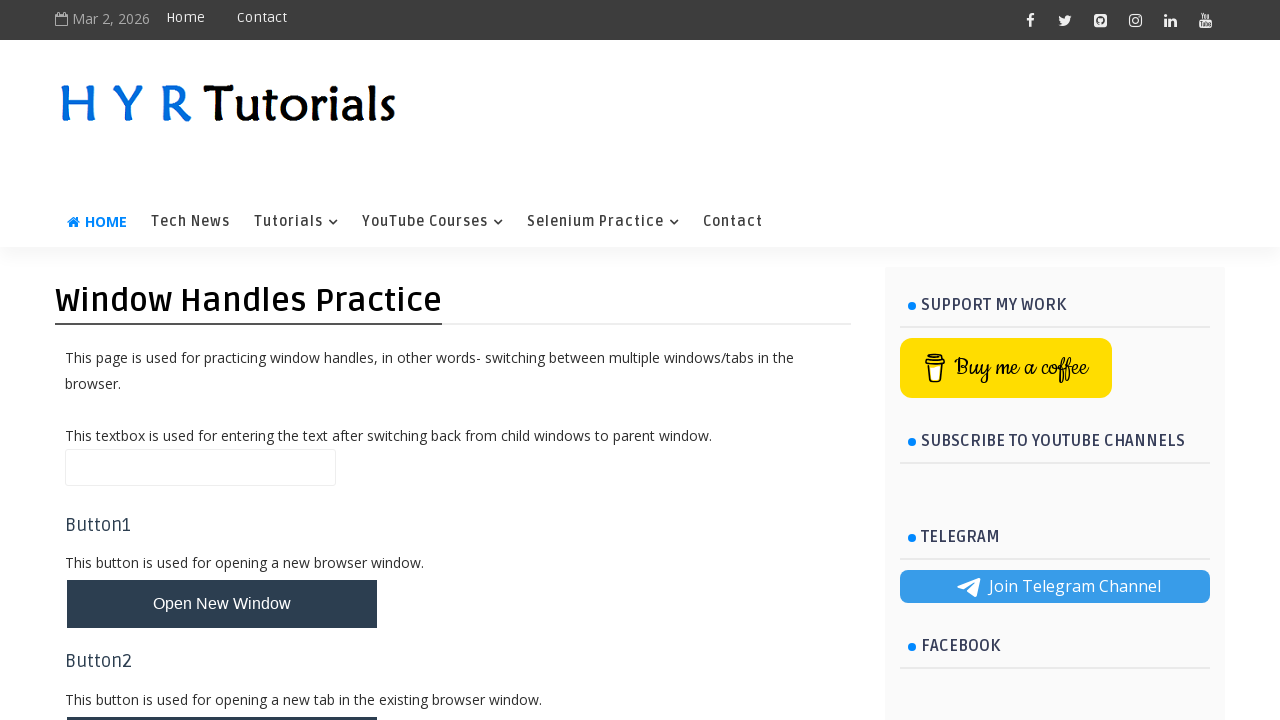

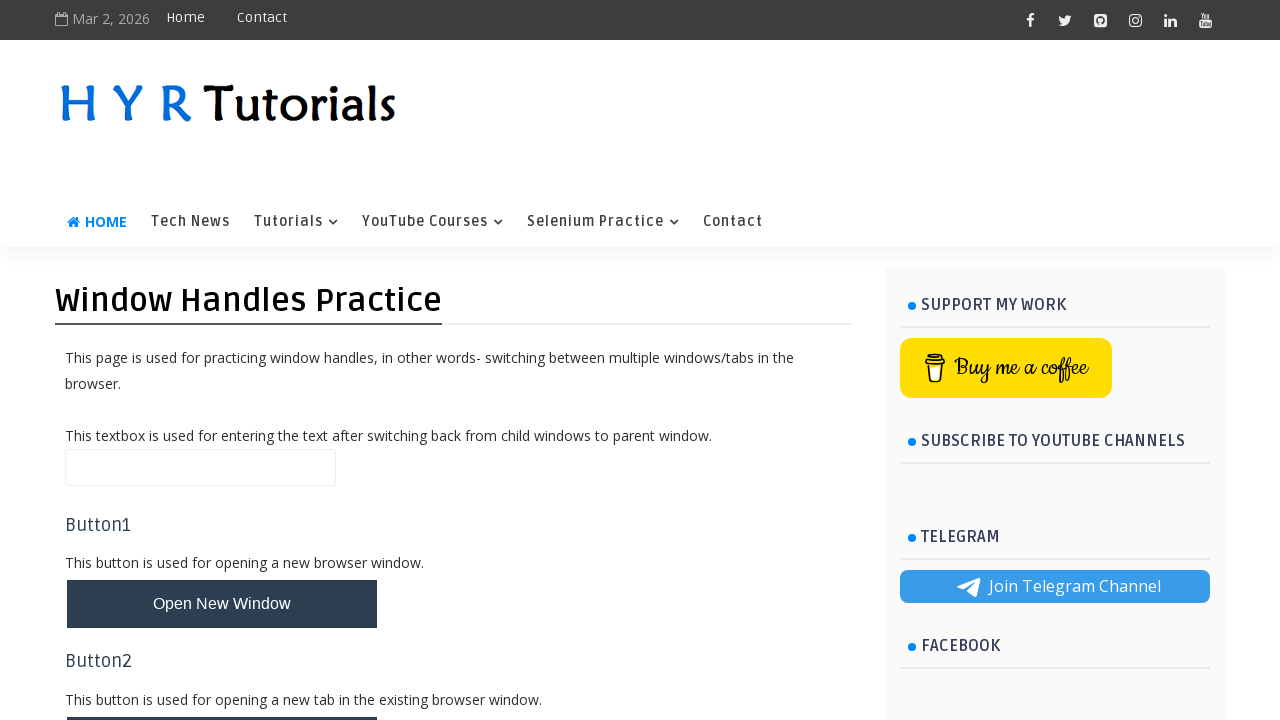